Tests the contact sales form by filling in contact details and submitting

Starting URL: https://www.ijmeet.com

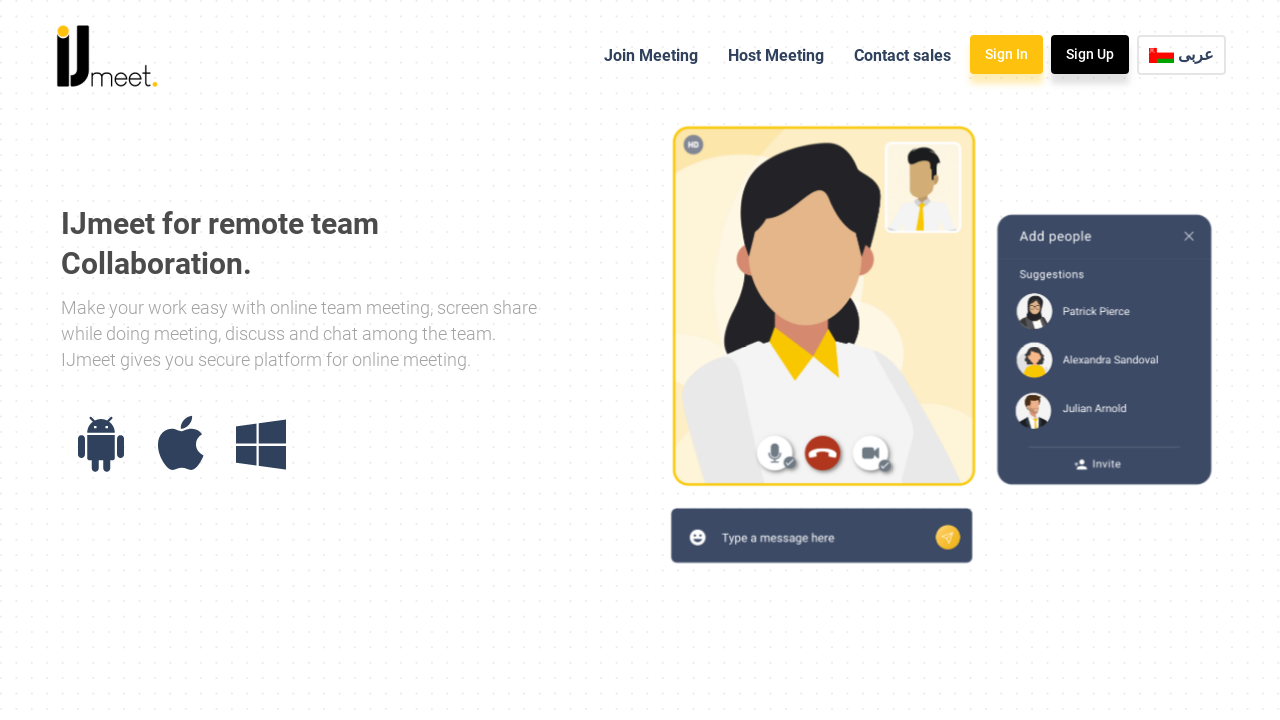

Clicked 'Contact sales' link at (902, 56) on text=Contact sales
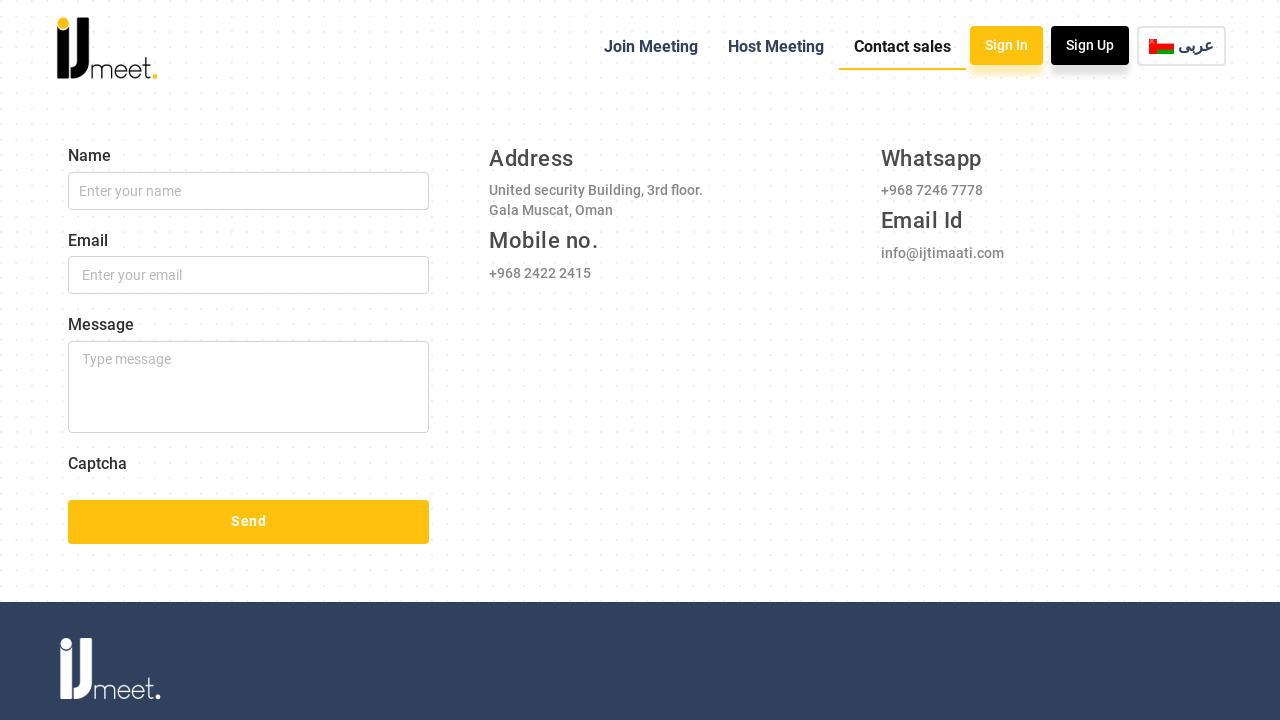

Filled name field with 'Michael Johnson' on //input[@placeholder="Enter your name "]
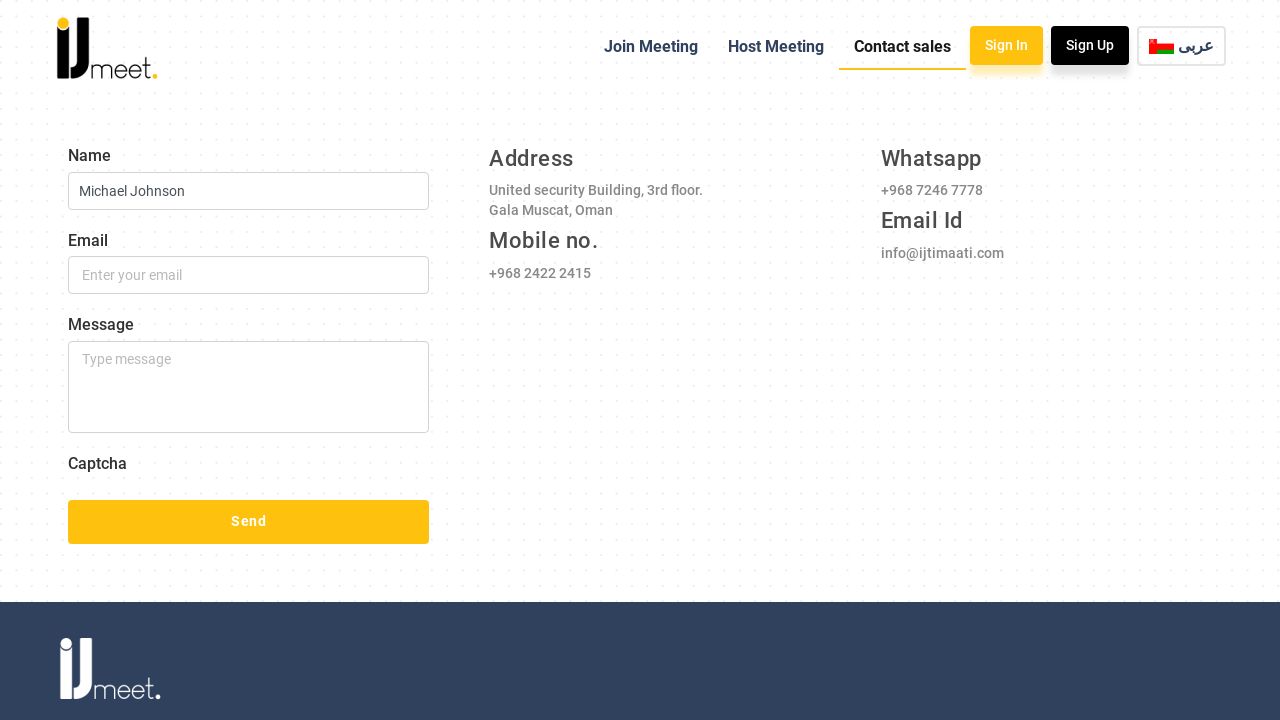

Filled email field with 'mjohnson@company.com' on //input[@name="user_email"]
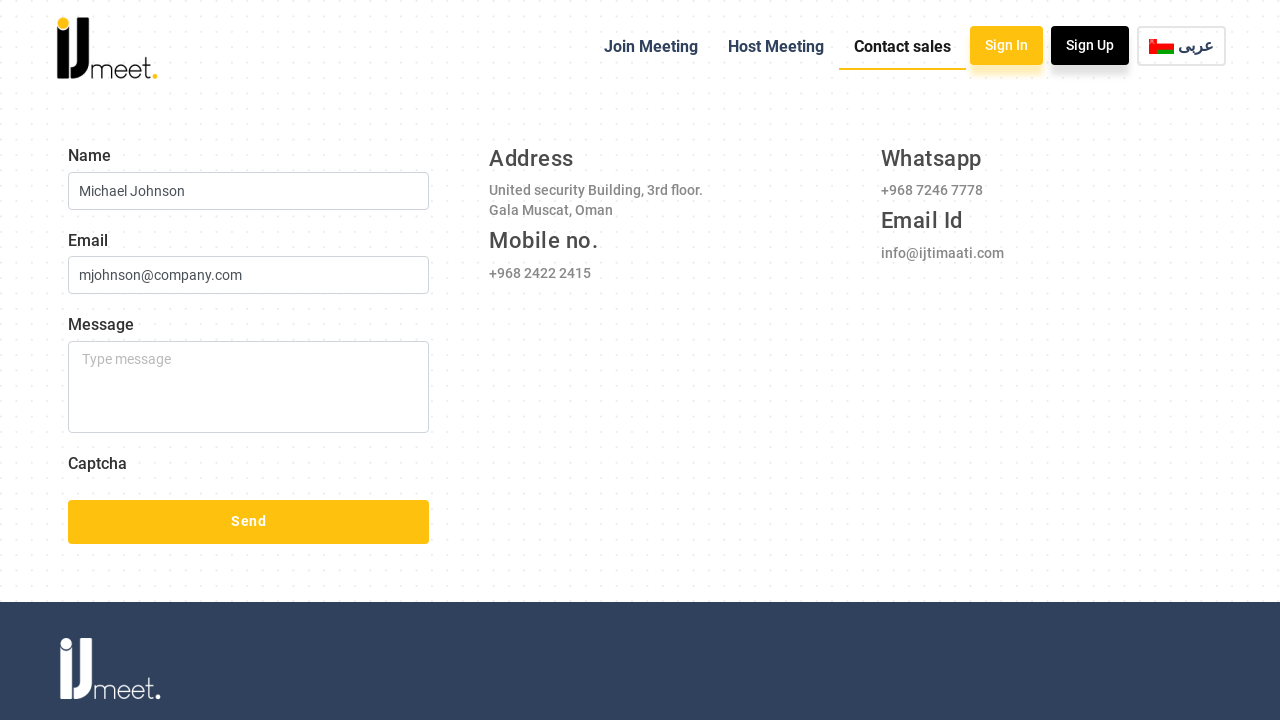

Filled message field with enterprise inquiry on //textarea[@name="user_message"]
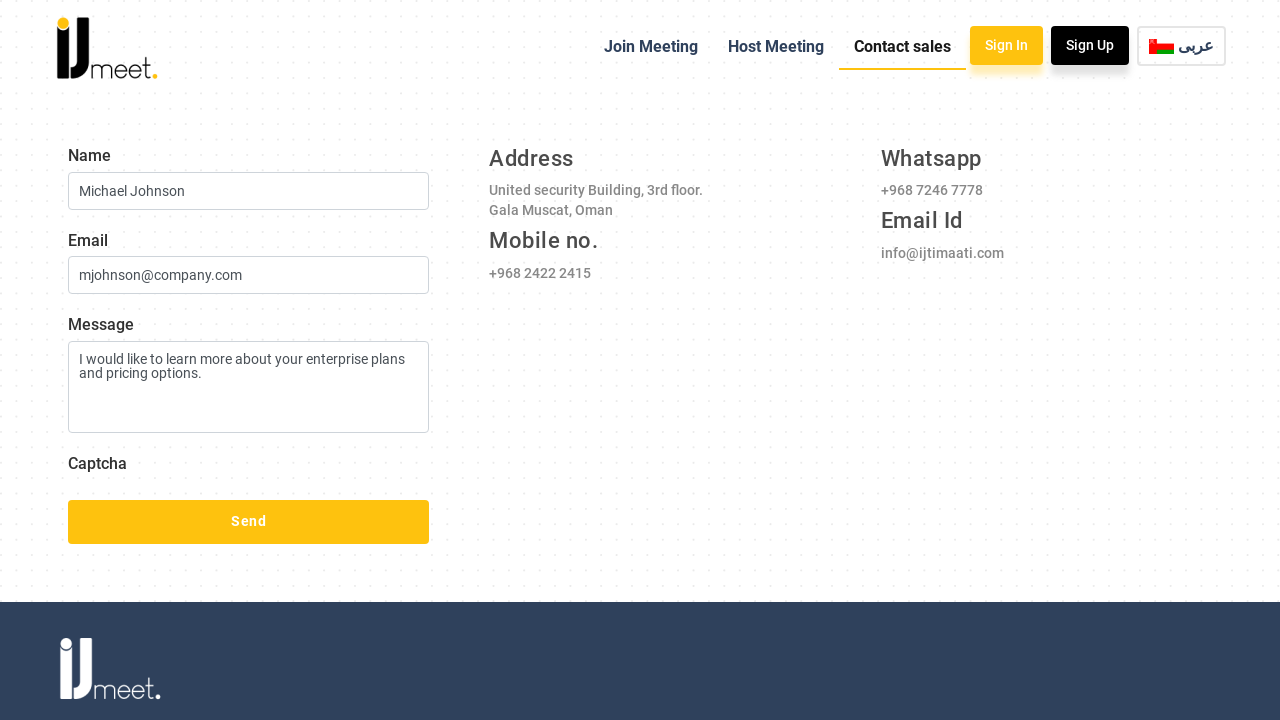

Submitted contact sales form at (249, 522) on //button[@type="submit"]
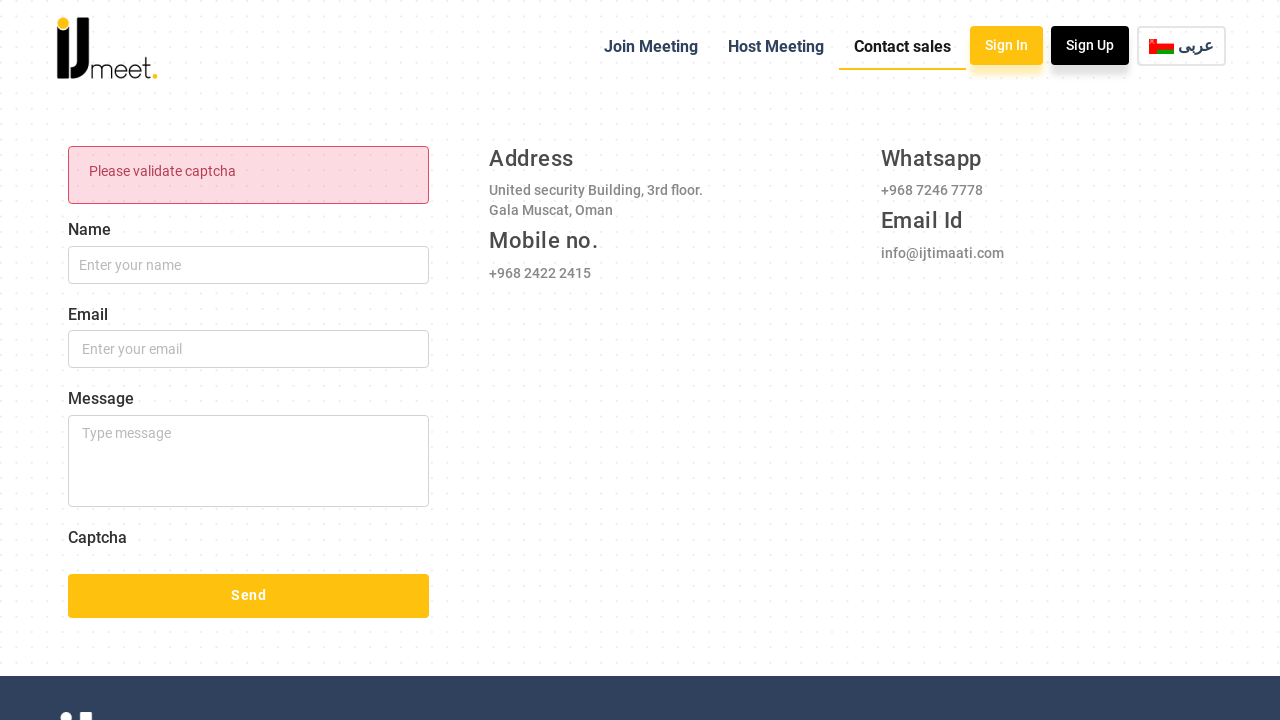

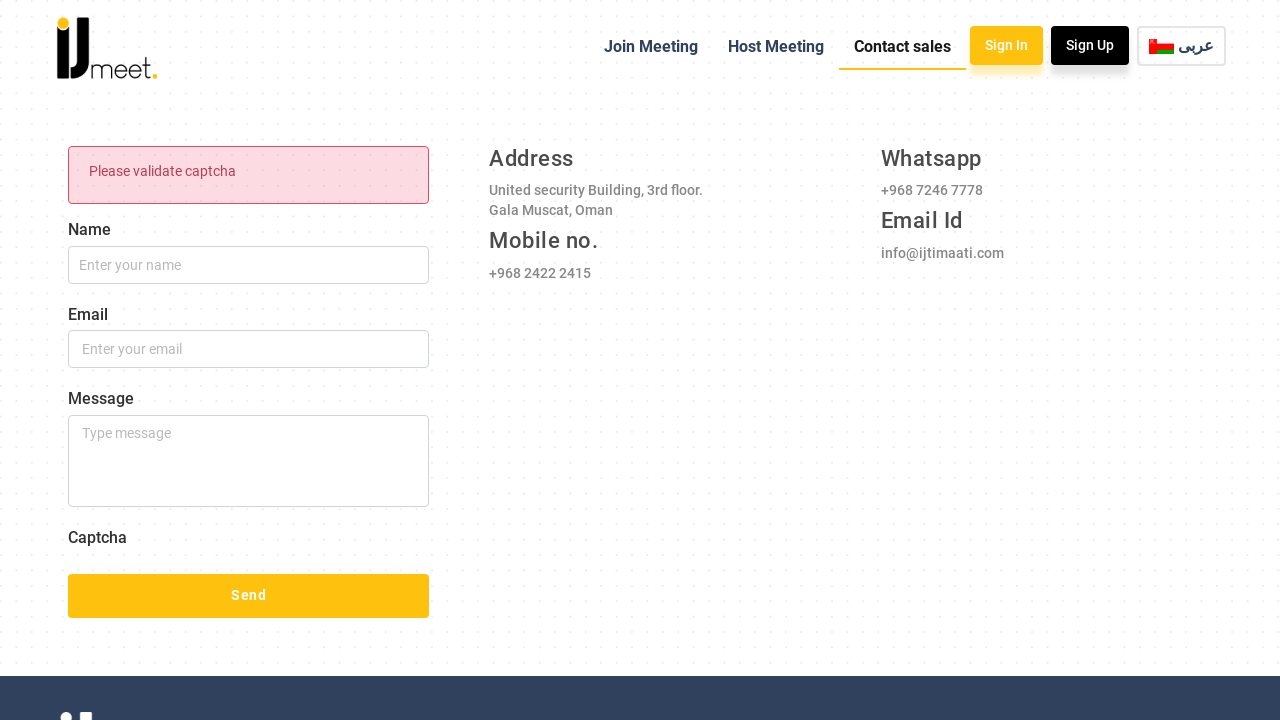